Tests slider interaction by moving it using keyboard arrow keys and then using mouse drag and drop actions

Starting URL: https://the-internet.herokuapp.com/horizontal_slider

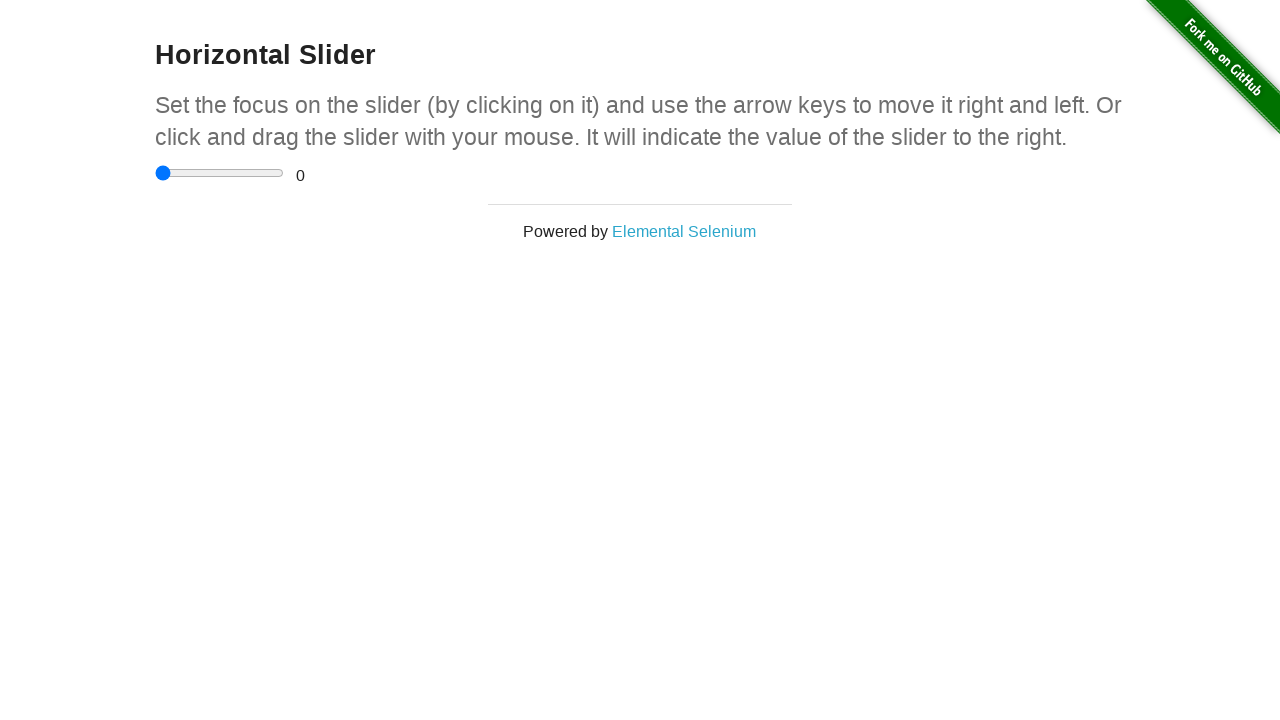

Located slider element using XPath
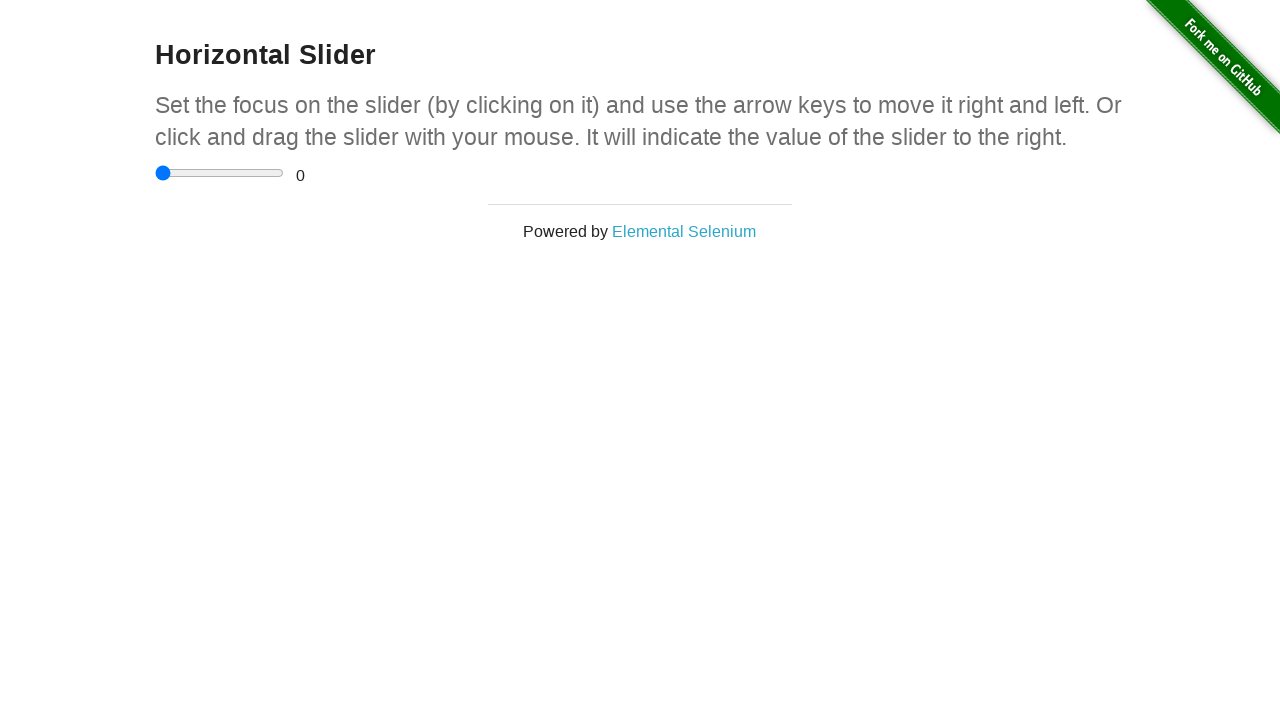

Slider element became visible
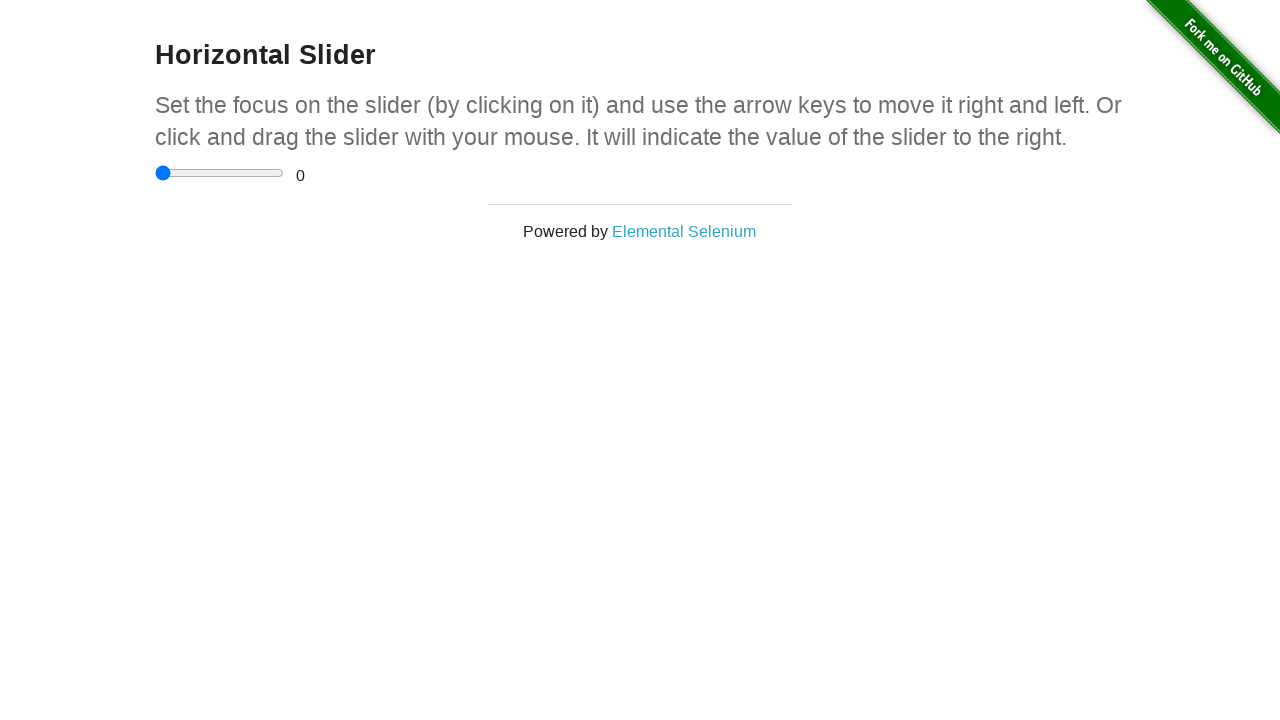

Pressed ArrowRight key on slider (1st time) on xpath=//*[@id='content']/div/div/input
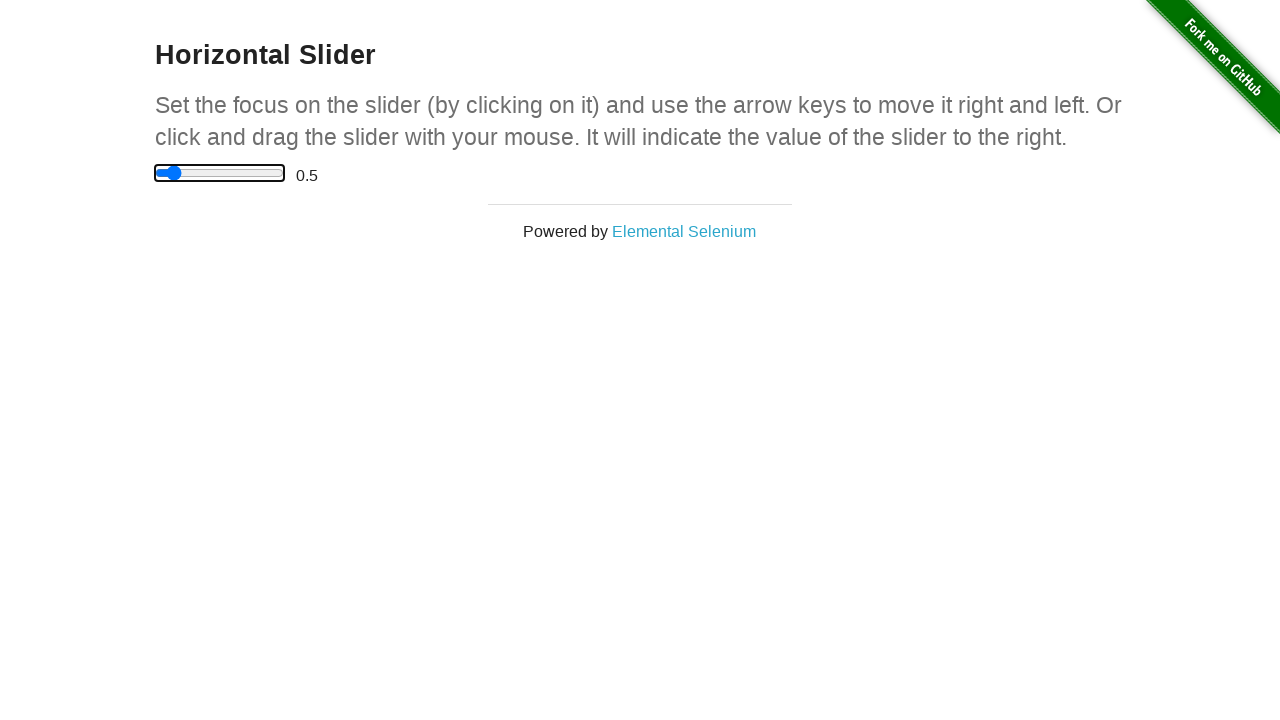

Pressed ArrowRight key on slider (2nd time) on xpath=//*[@id='content']/div/div/input
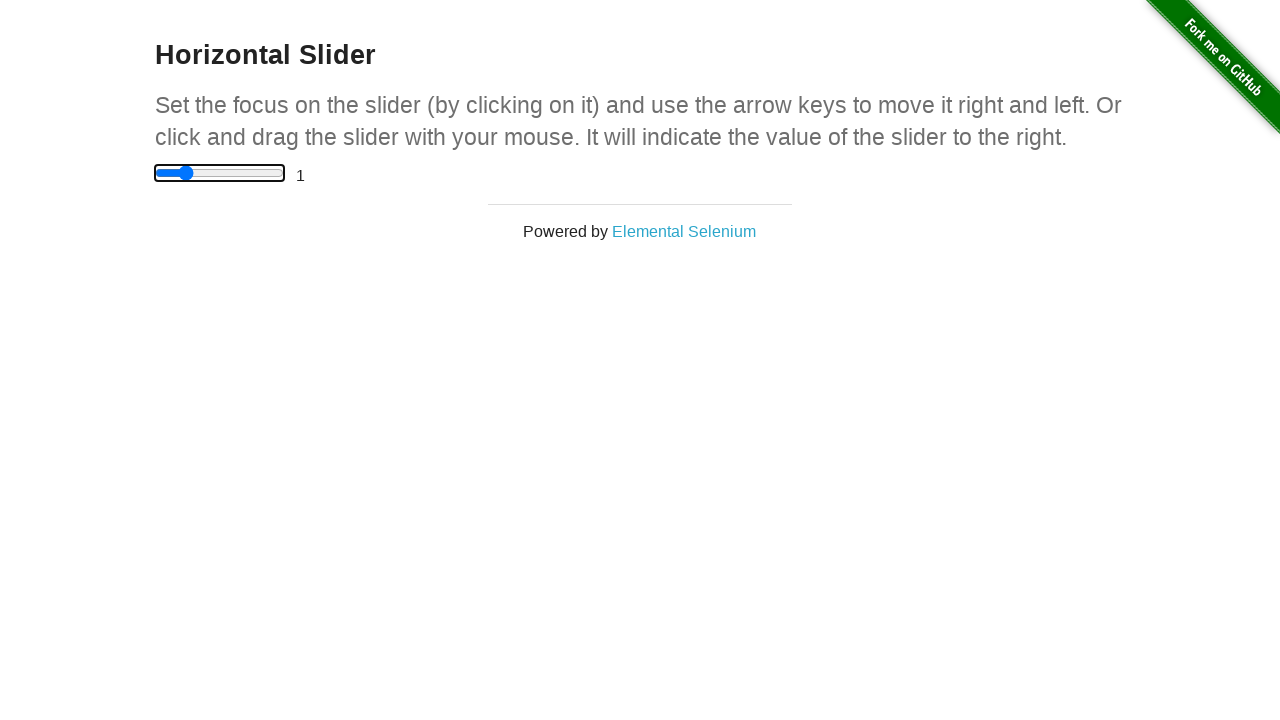

Pressed ArrowRight key on slider (3rd time) on xpath=//*[@id='content']/div/div/input
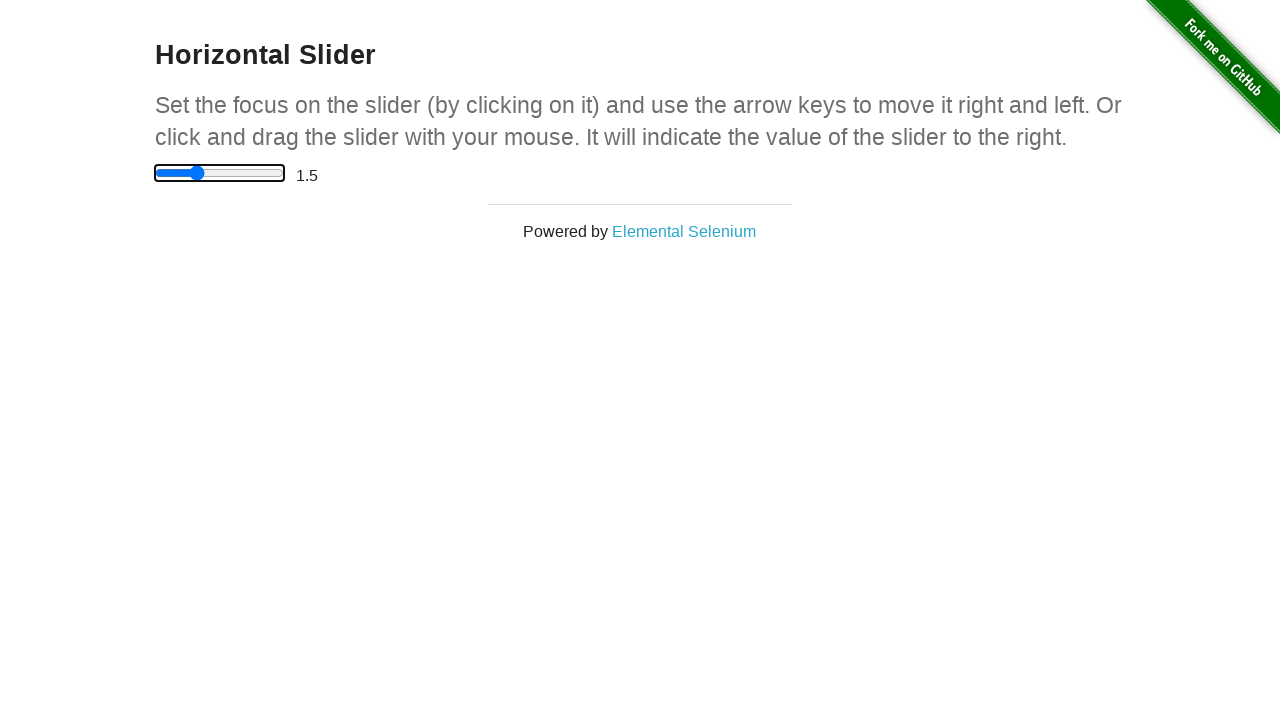

Dragged slider using mouse to position x:10, y:0 at (165, 165)
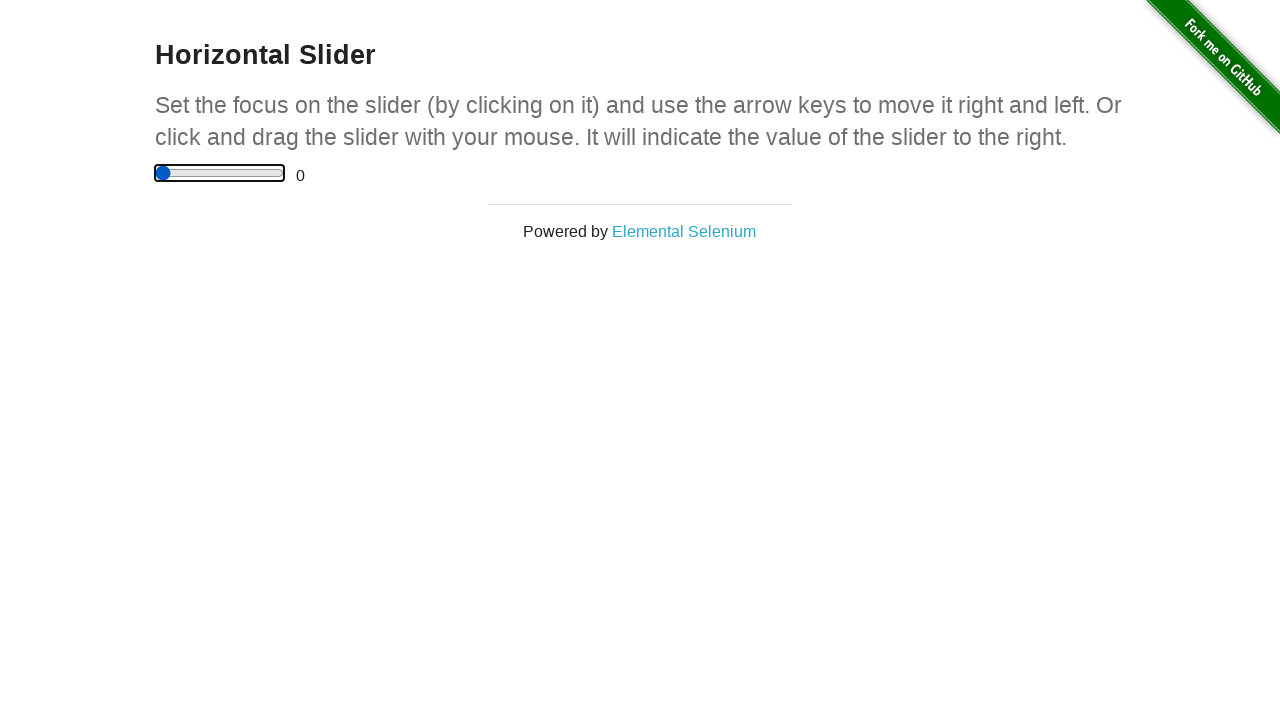

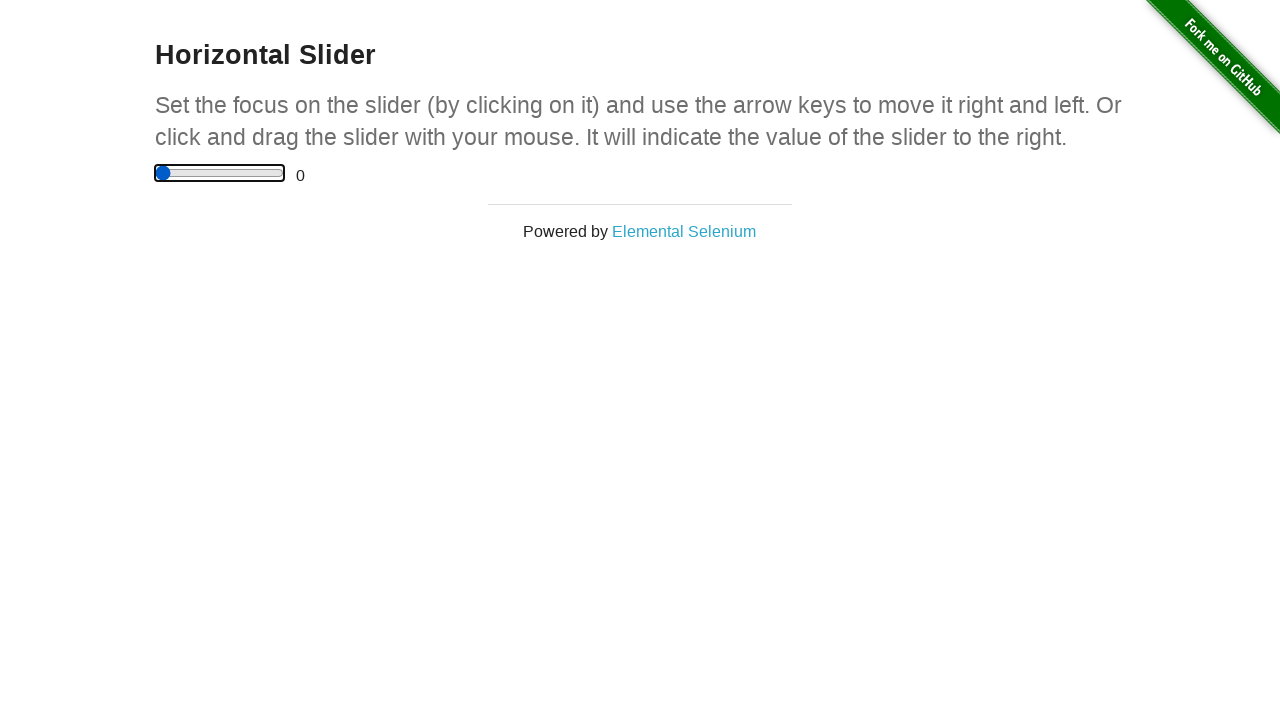